Navigates to Apple's homepage and scrolls down to the Store link in the footer section

Starting URL: https://www.apple.com/

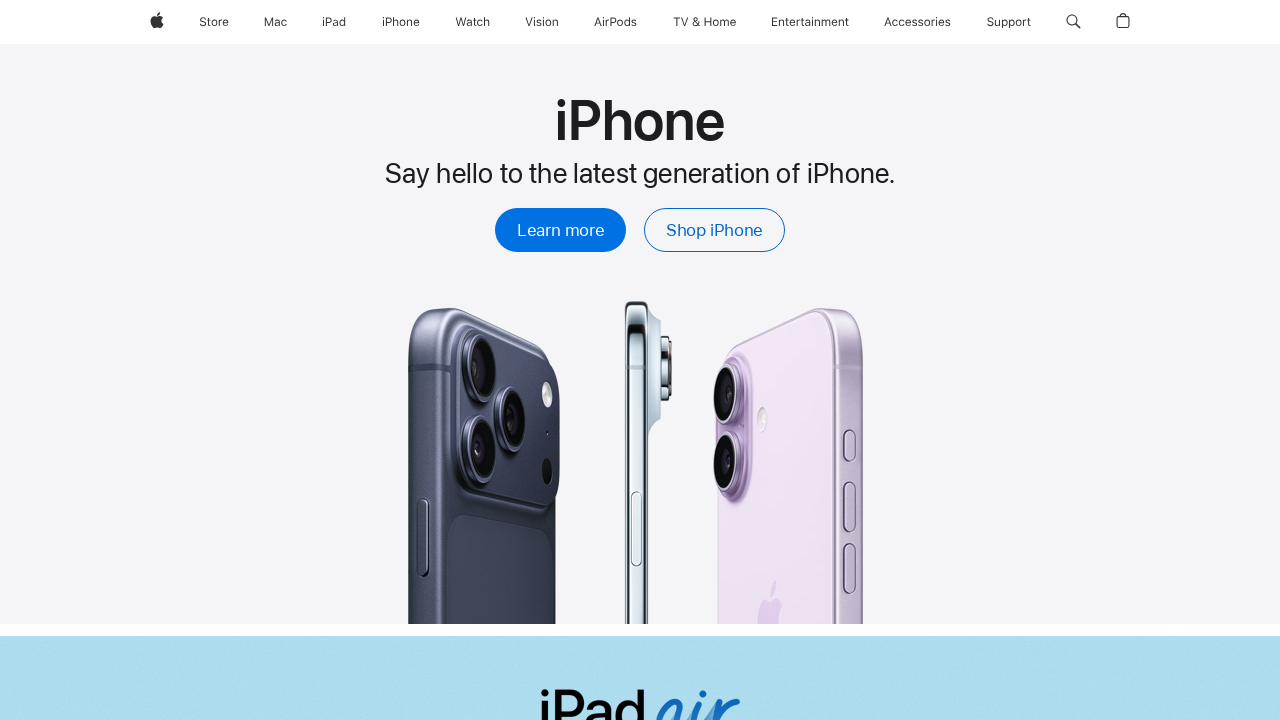

Navigated to Apple's homepage
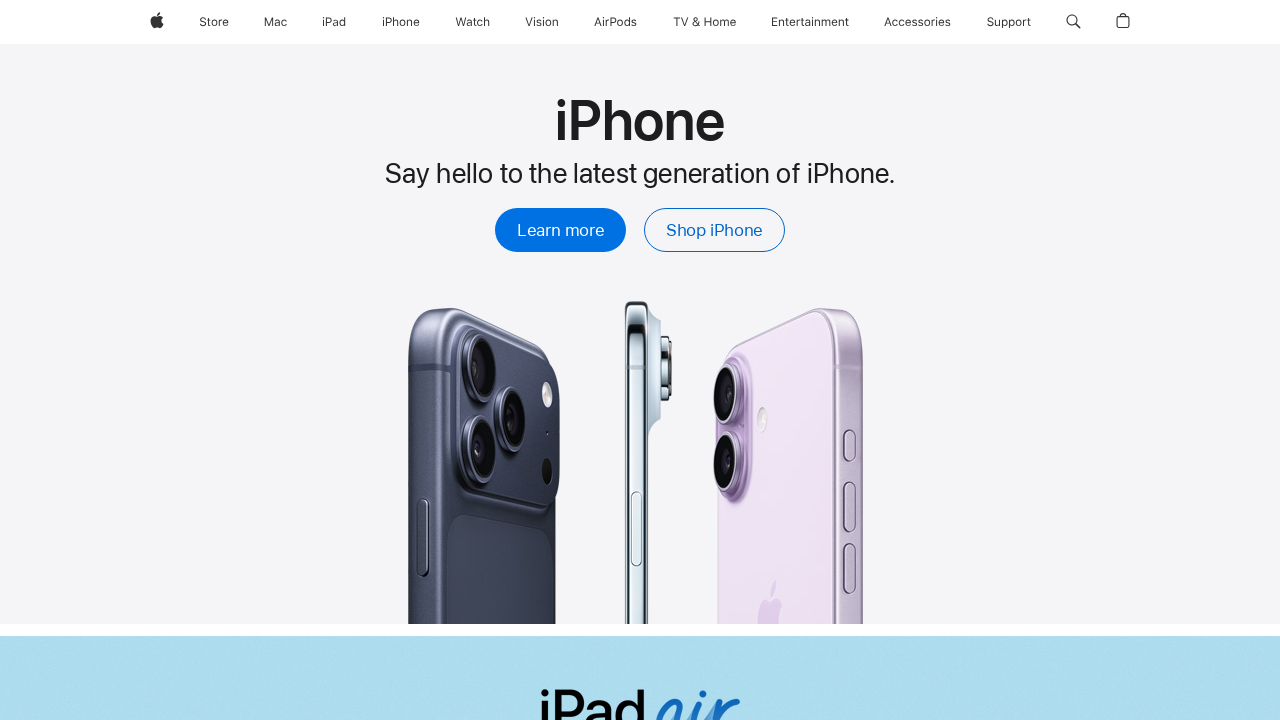

Located the Store link in the footer
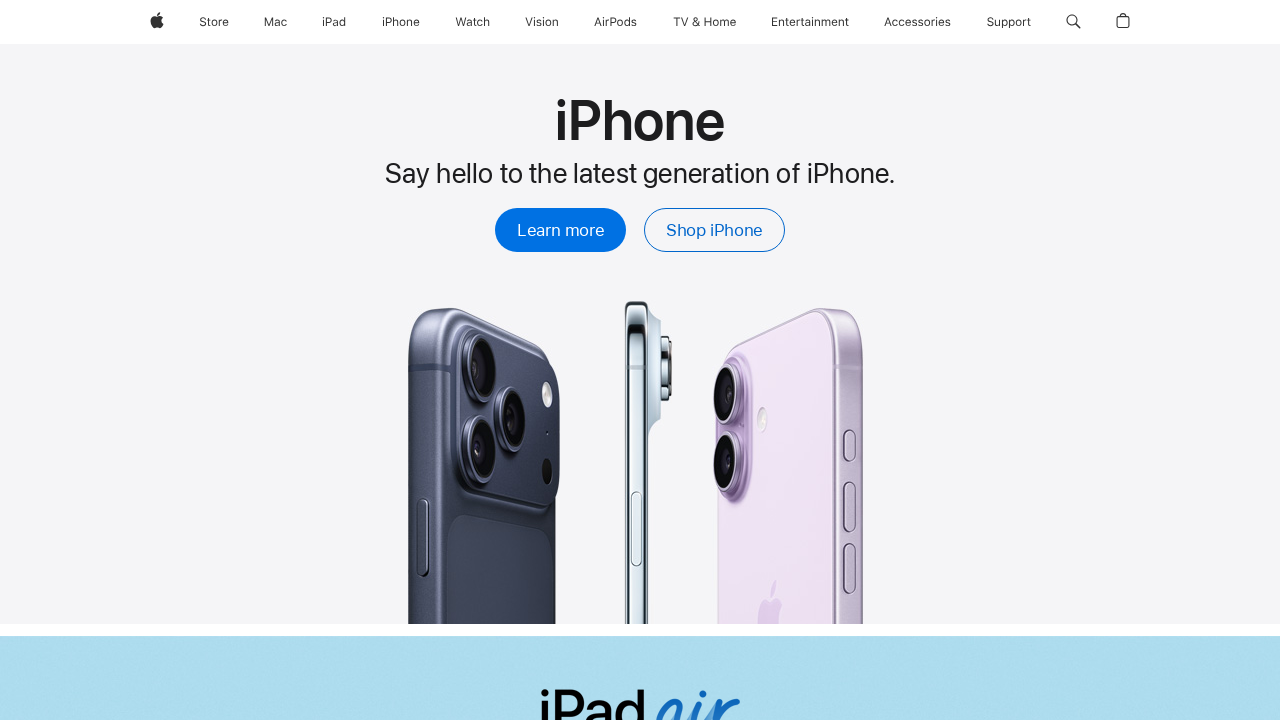

Scrolled down to the Store link in the footer section
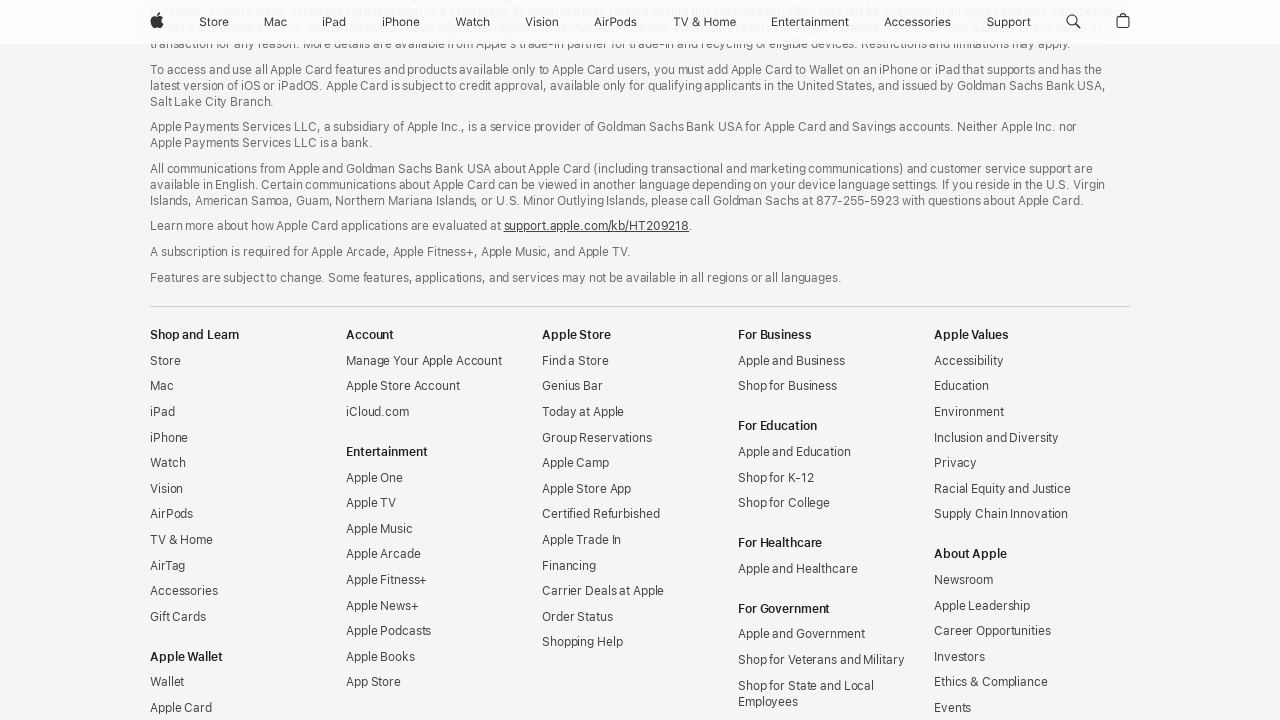

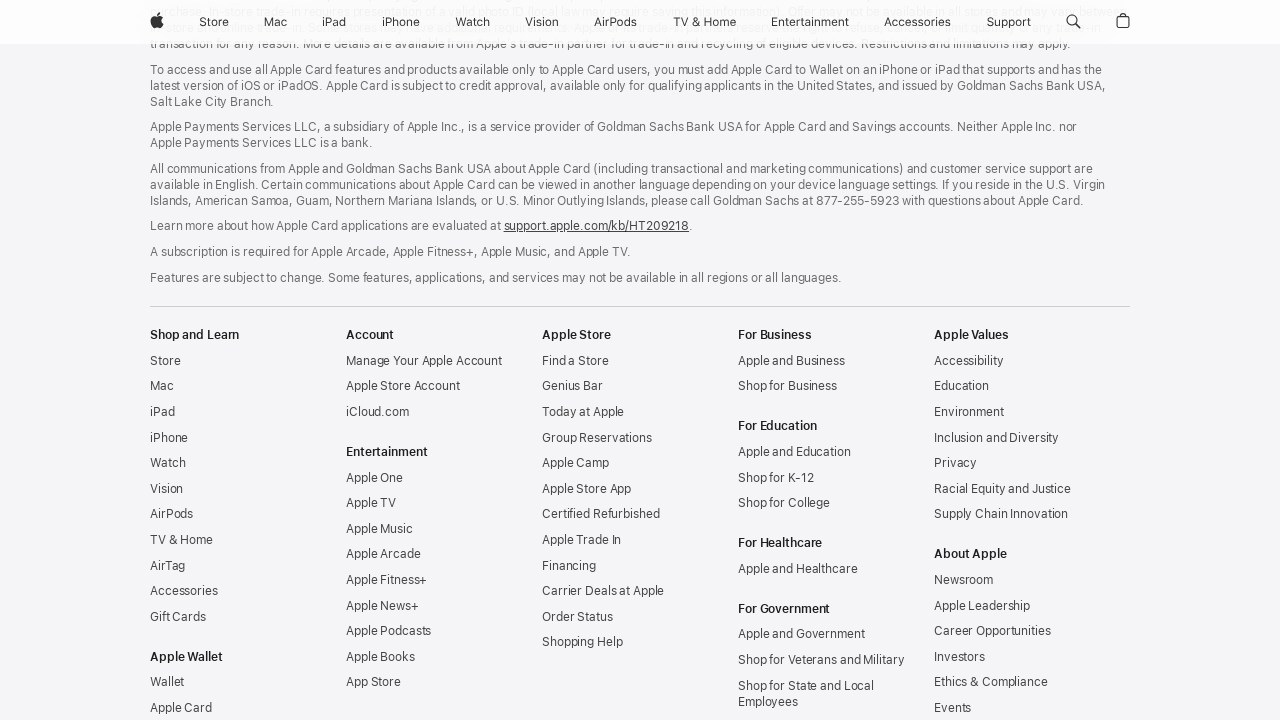